Tests adding multiple products (Broccoli and Cauliflower) to the cart and verifying cart contents and total price

Starting URL: https://rahulshettyacademy.com/seleniumPractise/#/

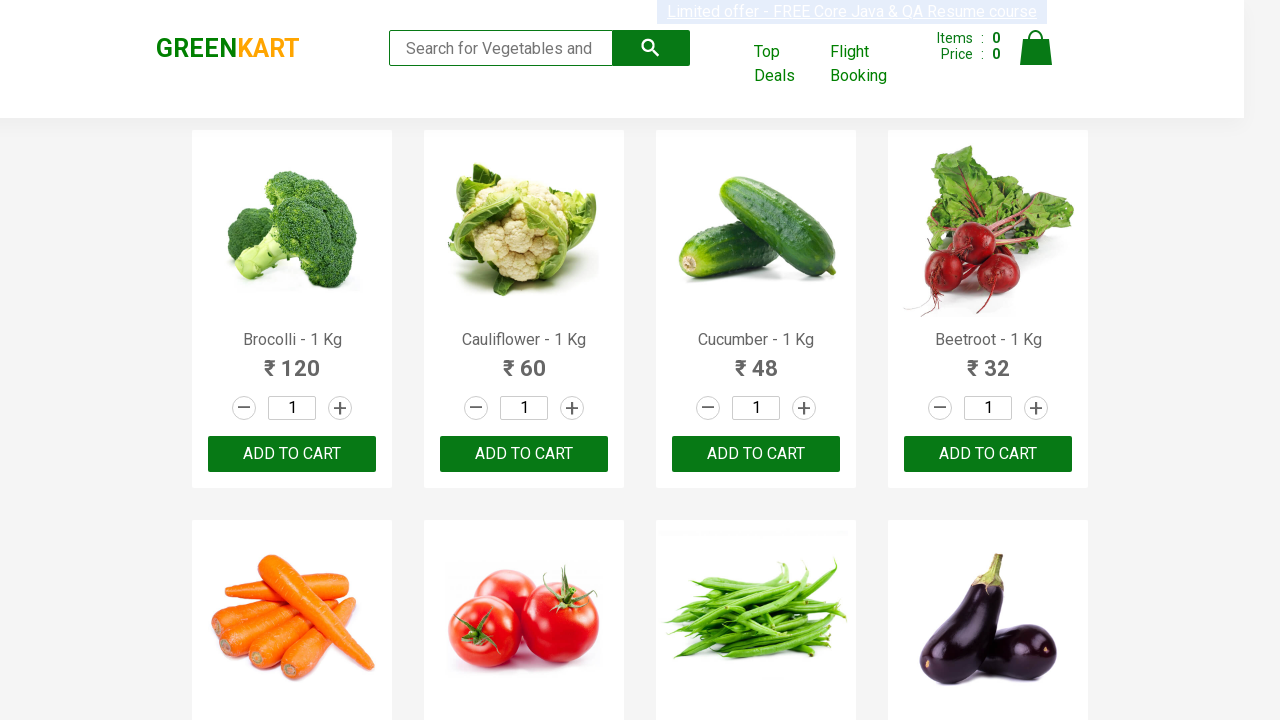

Waited for products to load on the page
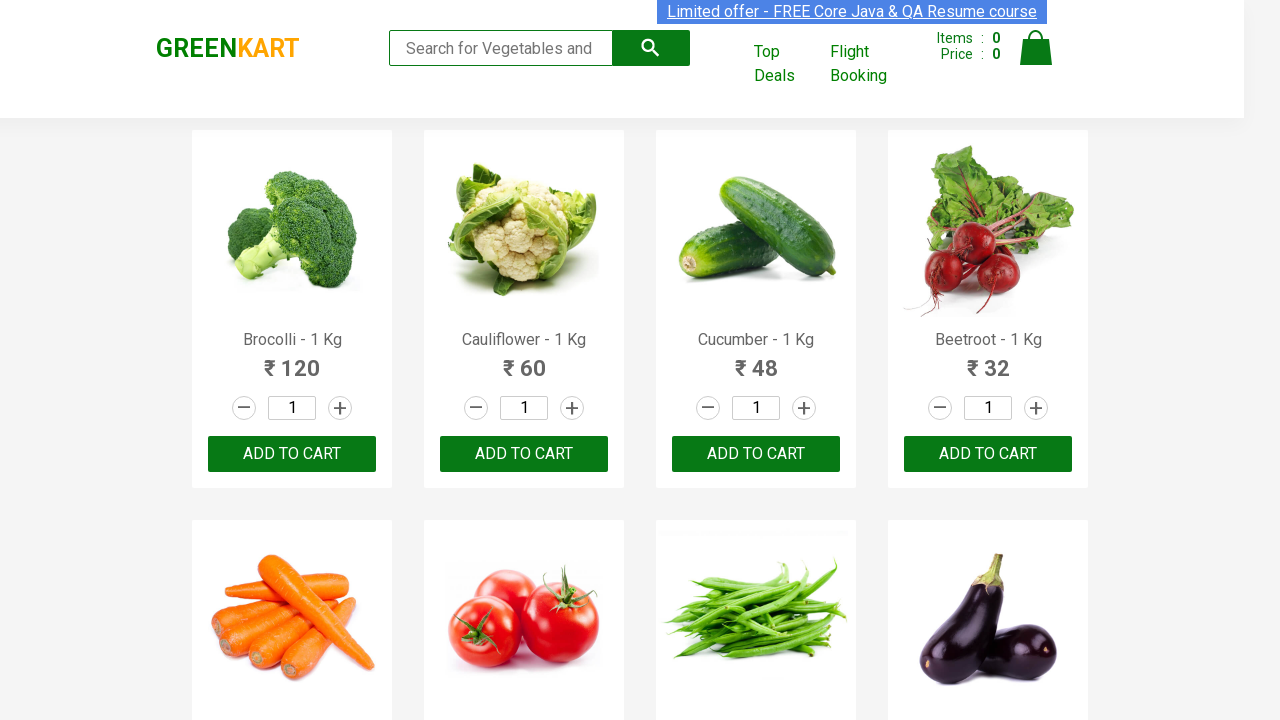

Clicked ADD TO CART button for Broccoli product at (292, 454) on .products .product >> internal:has-text="Brocolli - 1 Kg"i >> button >> internal
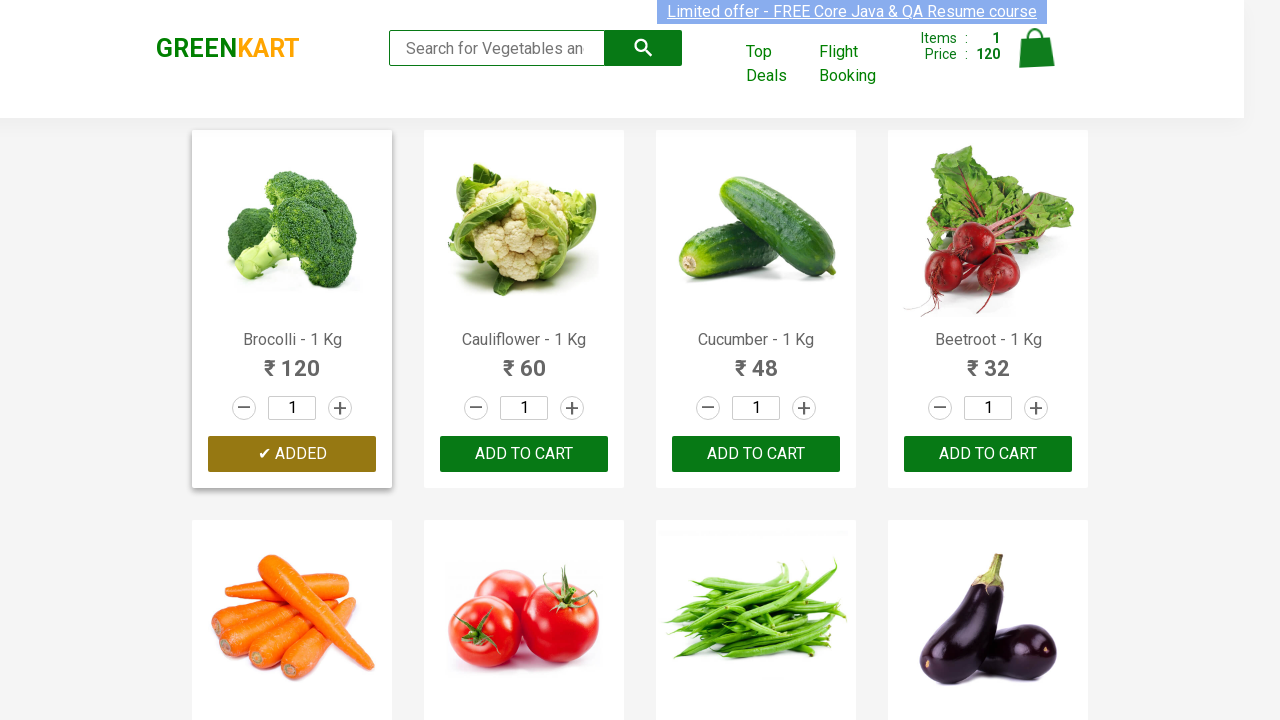

Waited for ADD TO CART button to show ADDED status for Broccoli
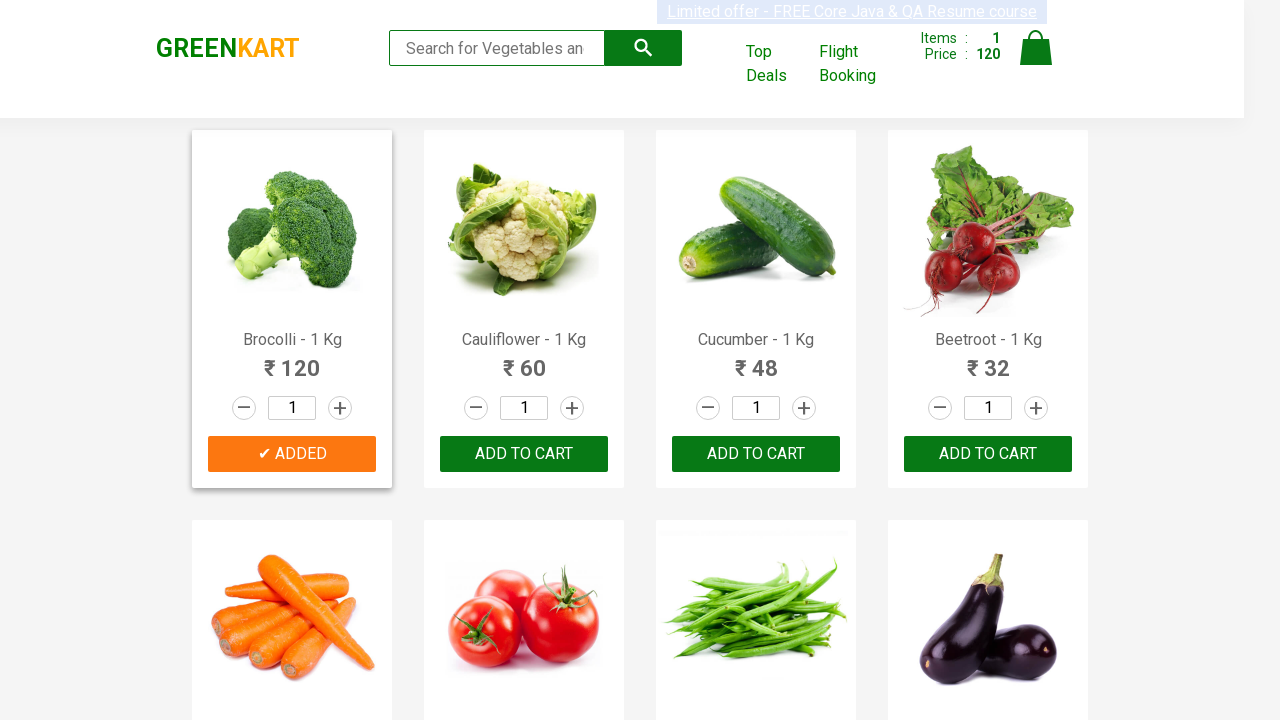

Clicked ADD TO CART button for Cauliflower product at (524, 454) on .products .product >> internal:has-text="Cauliflower - 1 Kg"i >> button >> inter
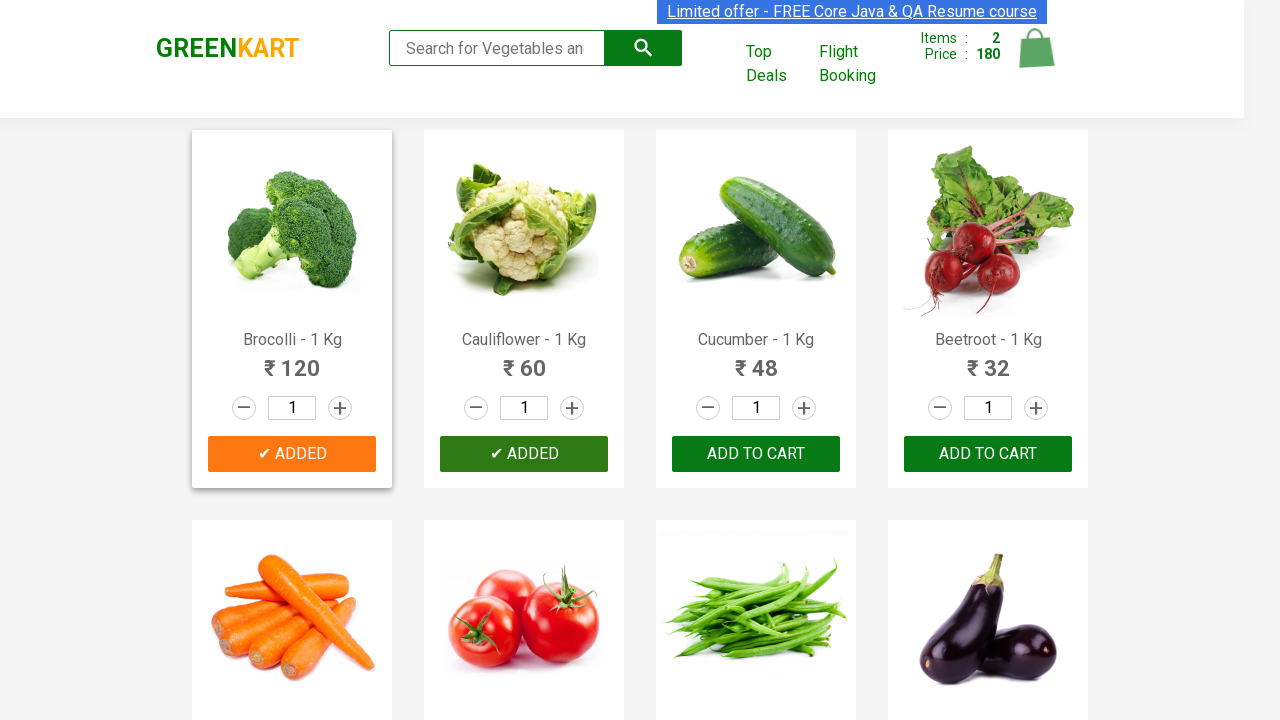

Waited for cart to update after adding Cauliflower
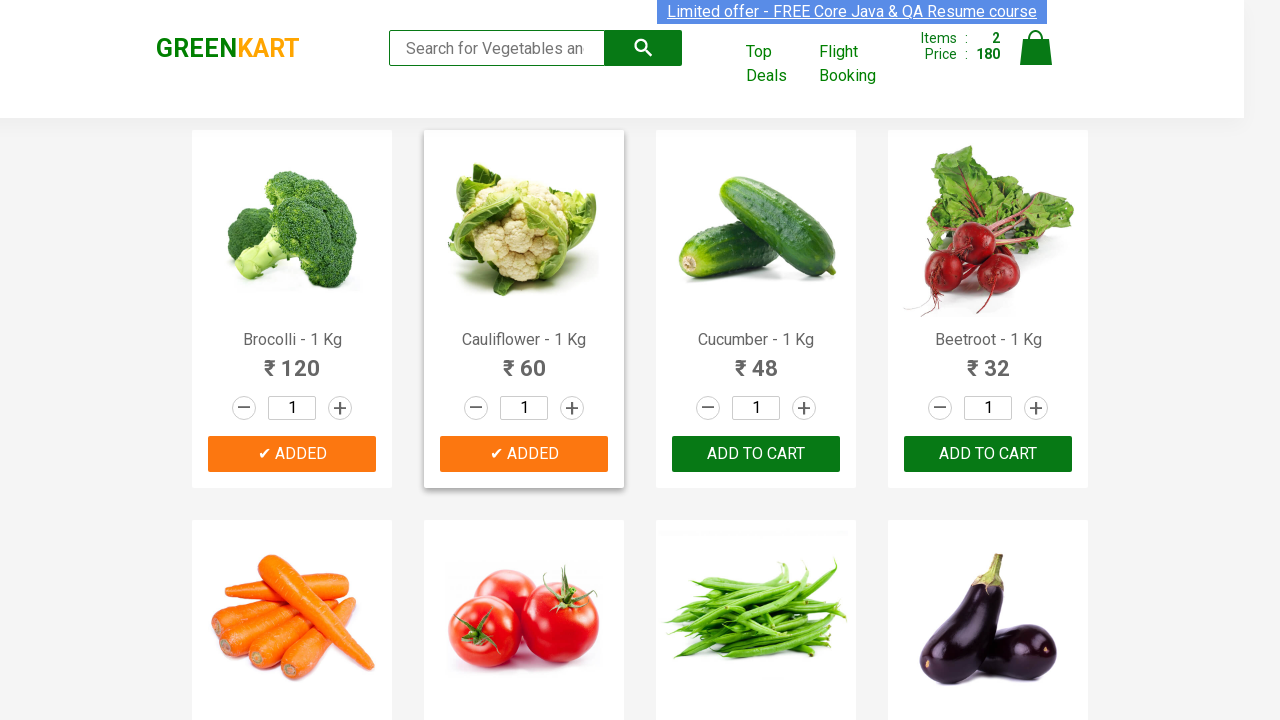

Clicked cart icon to view cart details at (1036, 59) on .cart-icon
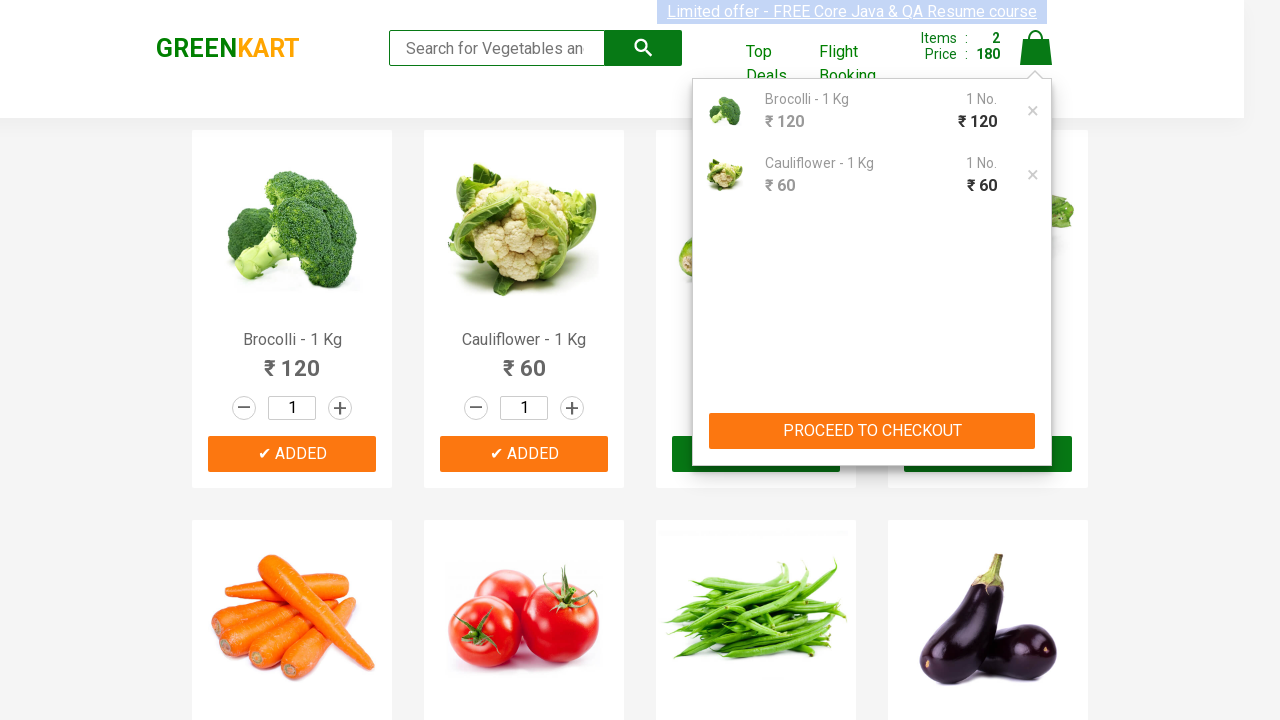

Cart preview loaded with Broccoli and Cauliflower items
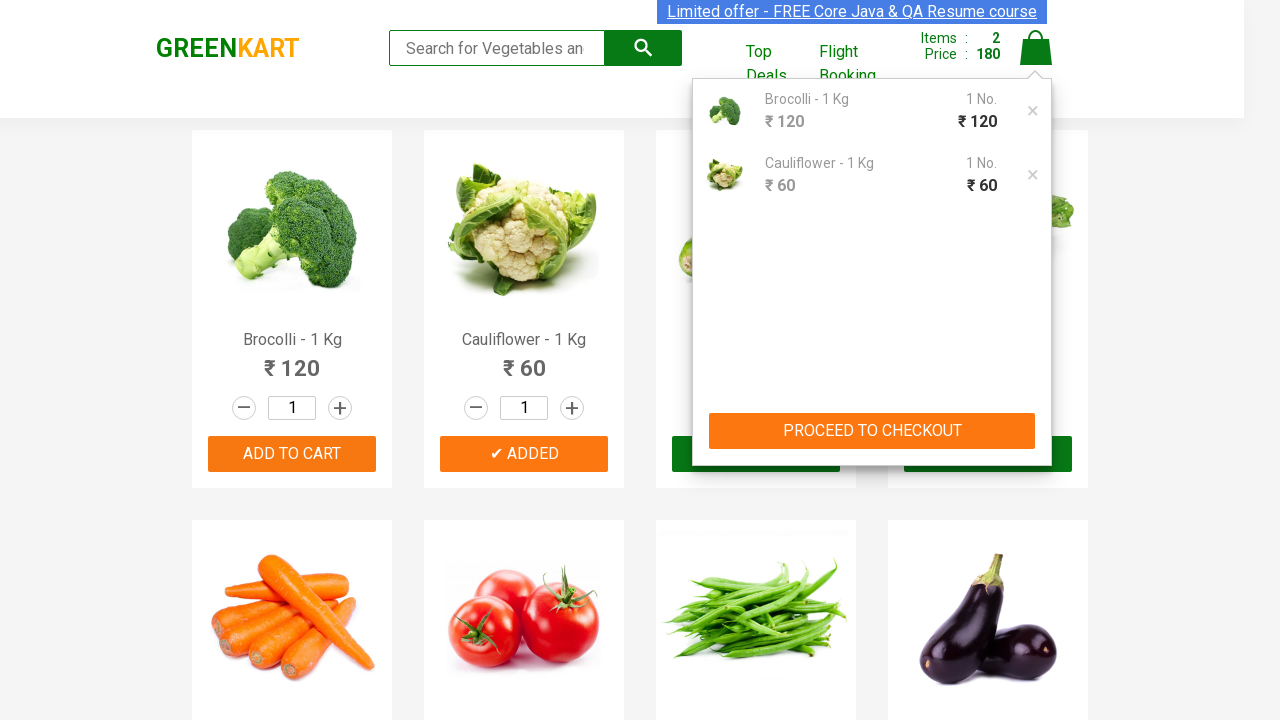

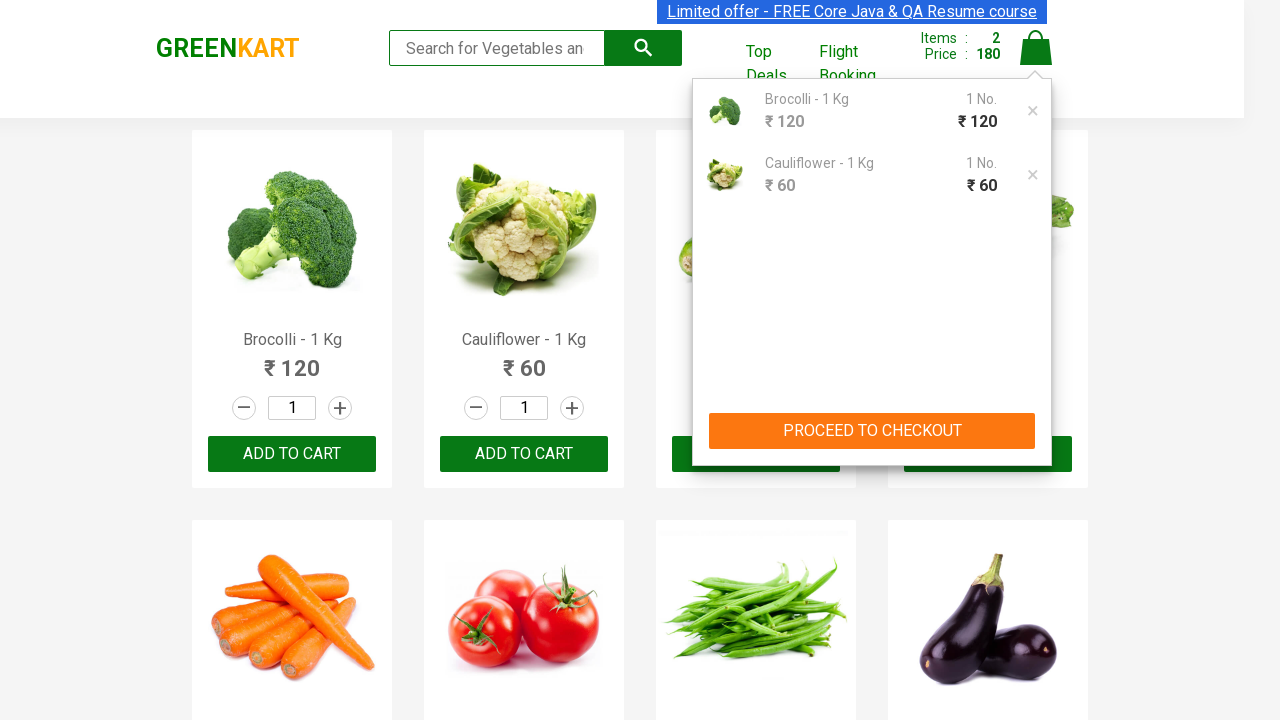